Tests progress bar functionality on the page.

Starting URL: https://demoqa.com/progress-bar

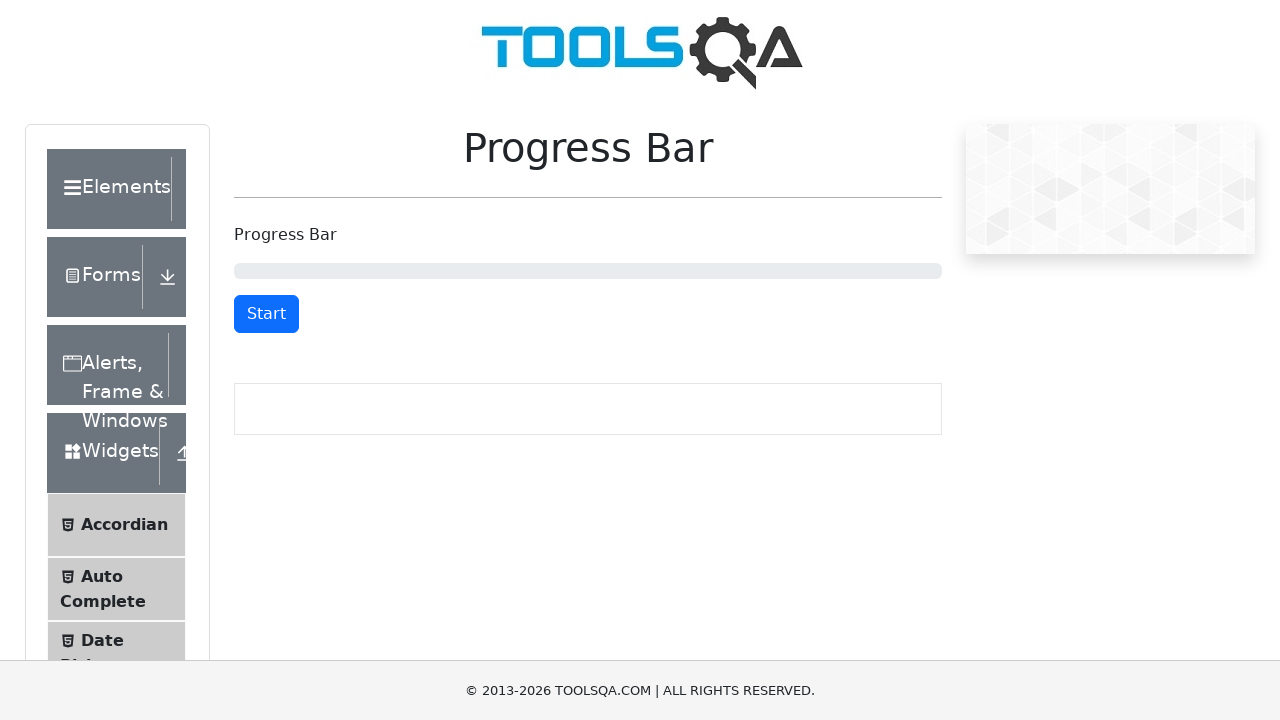

Progress bar element loaded on the page
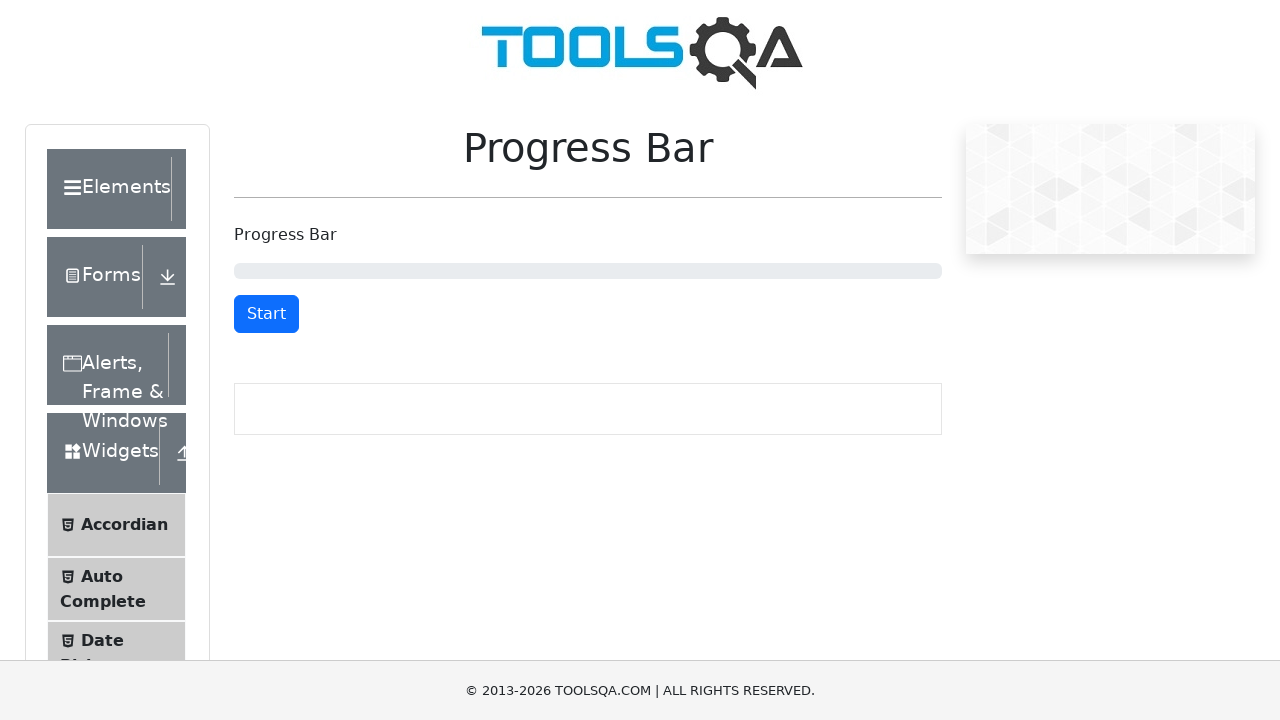

Clicked the start/stop button to begin progress bar at (266, 314) on #startStopButton
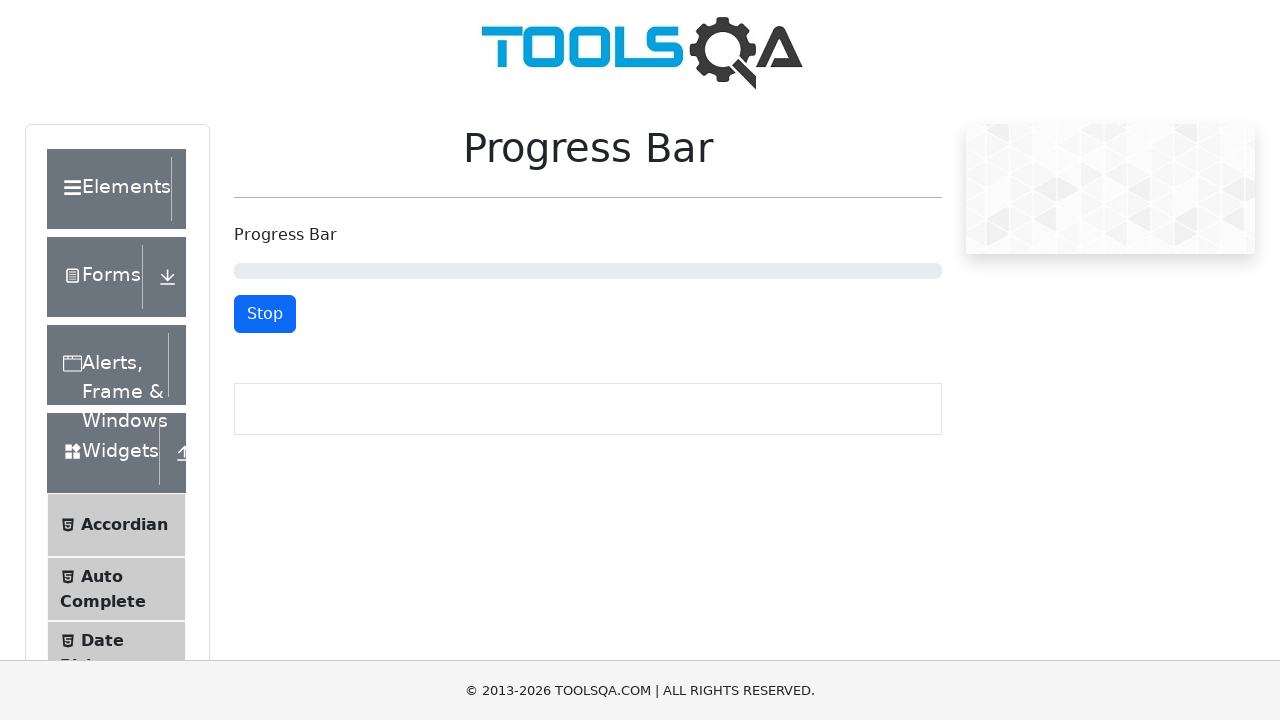

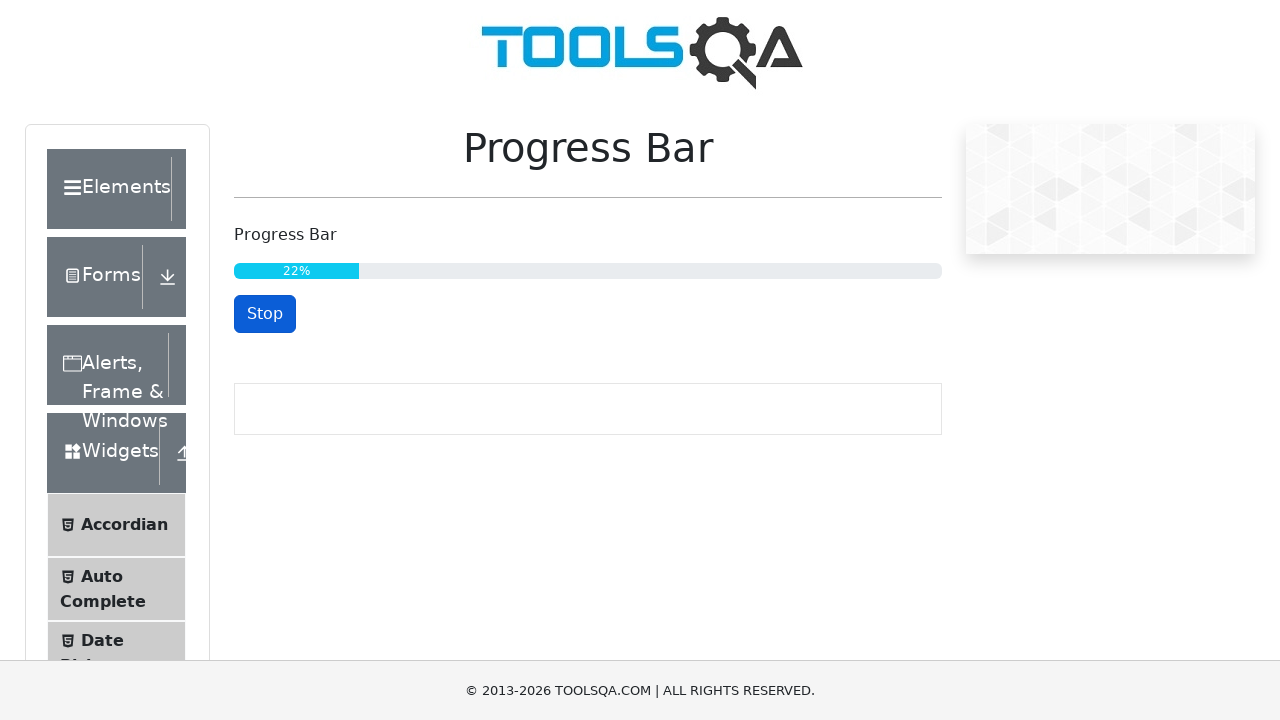